Tests opting out of A/B tests by adding a cookie after visiting the page, then refreshing to verify the opt-out takes effect and the heading changes from A/B test variant to "No A/B Test".

Starting URL: http://the-internet.herokuapp.com/abtest

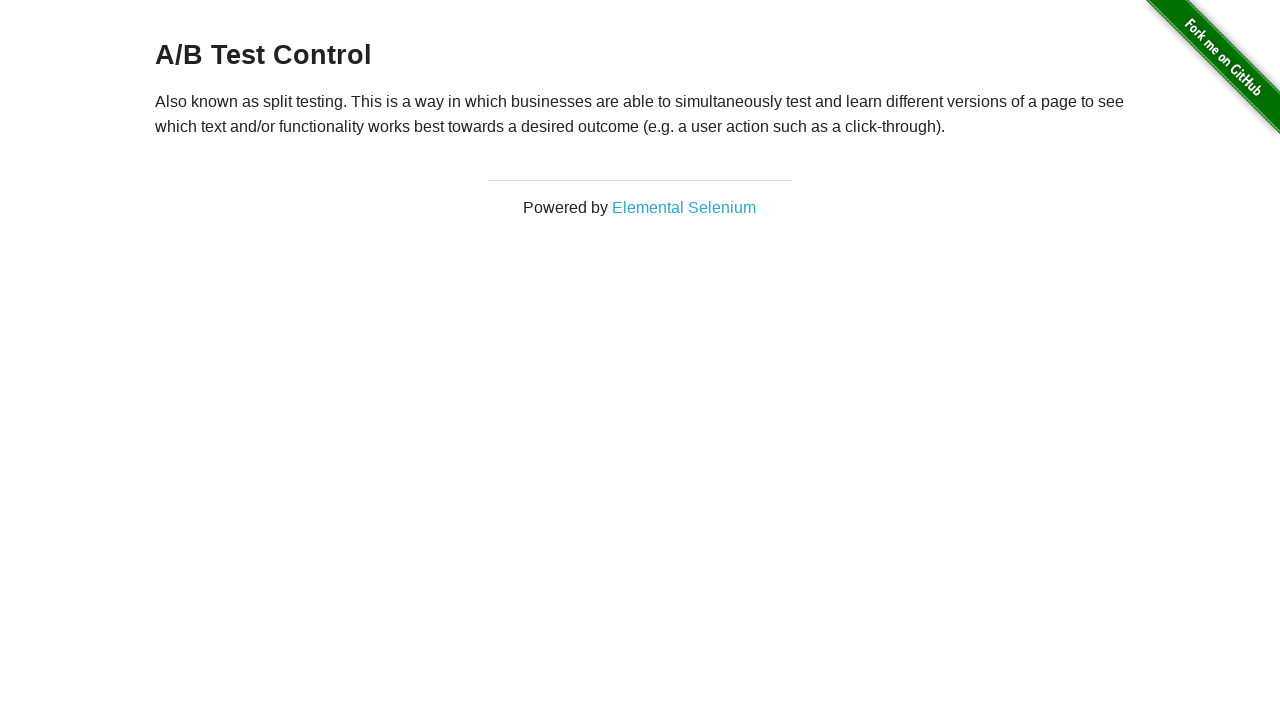

Waited for h3 heading to load
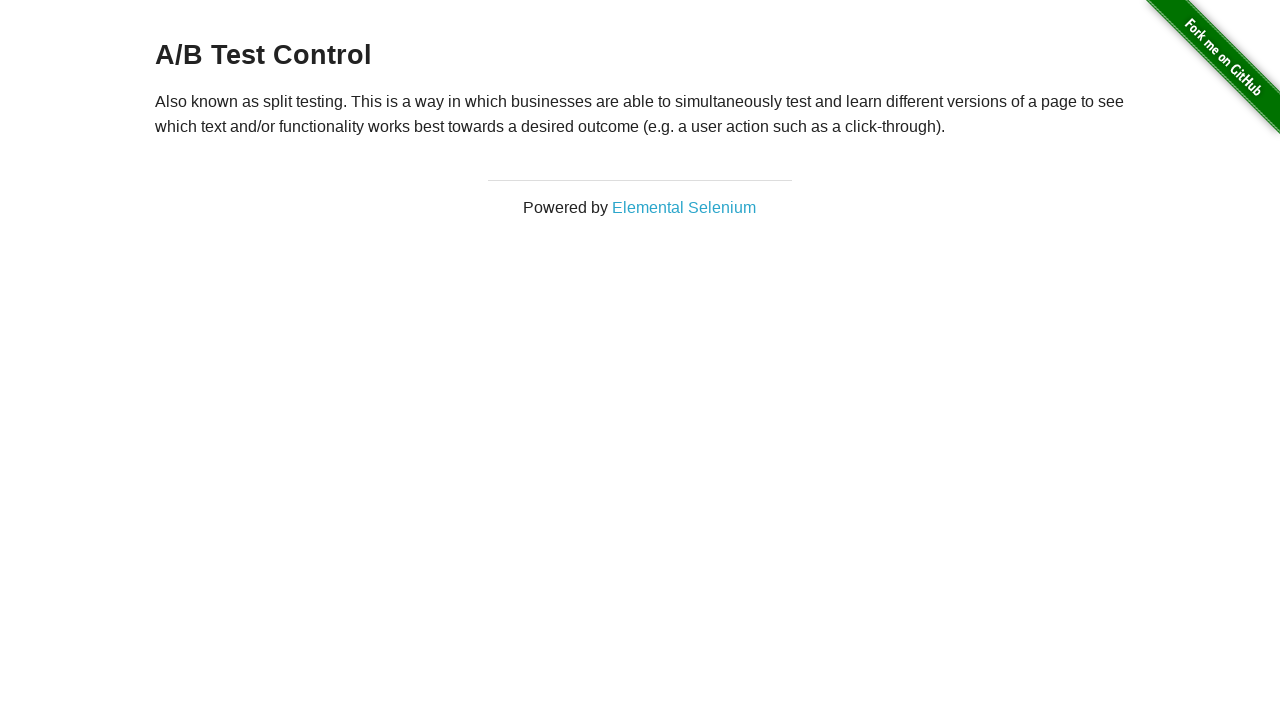

Retrieved initial heading text: 'A/B Test Control'
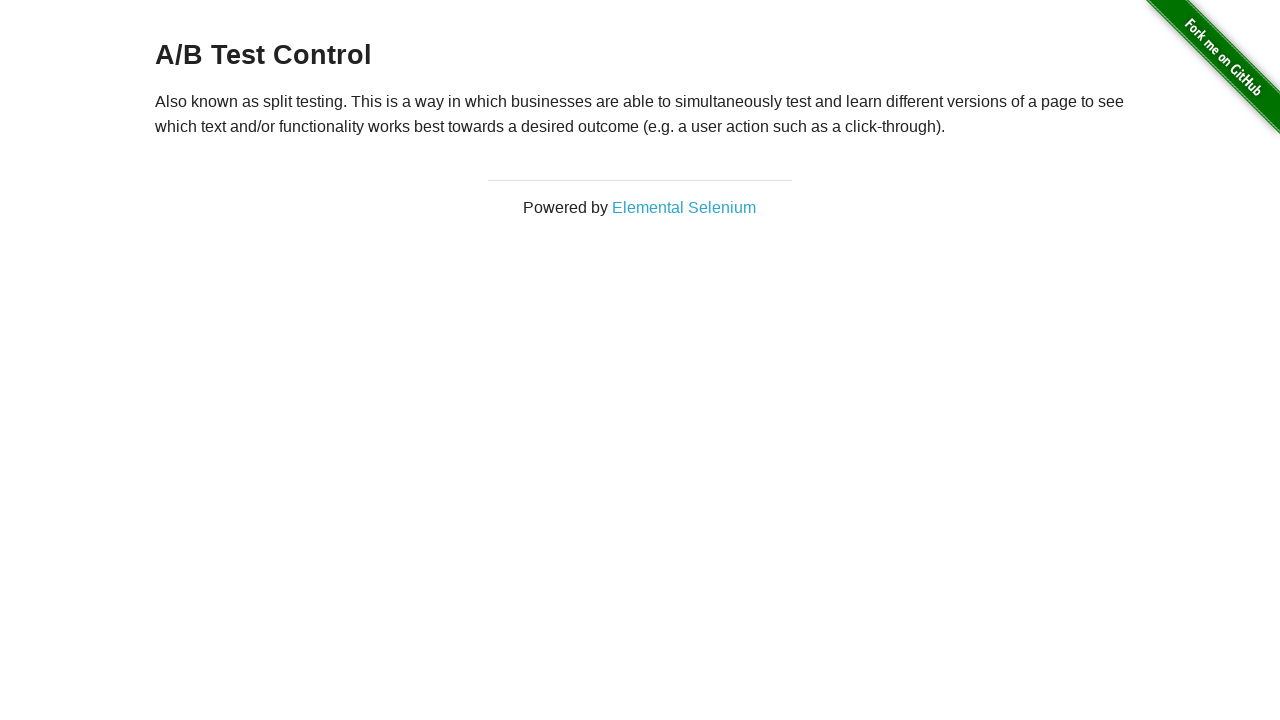

Verified initial heading starts with 'A/B Test'
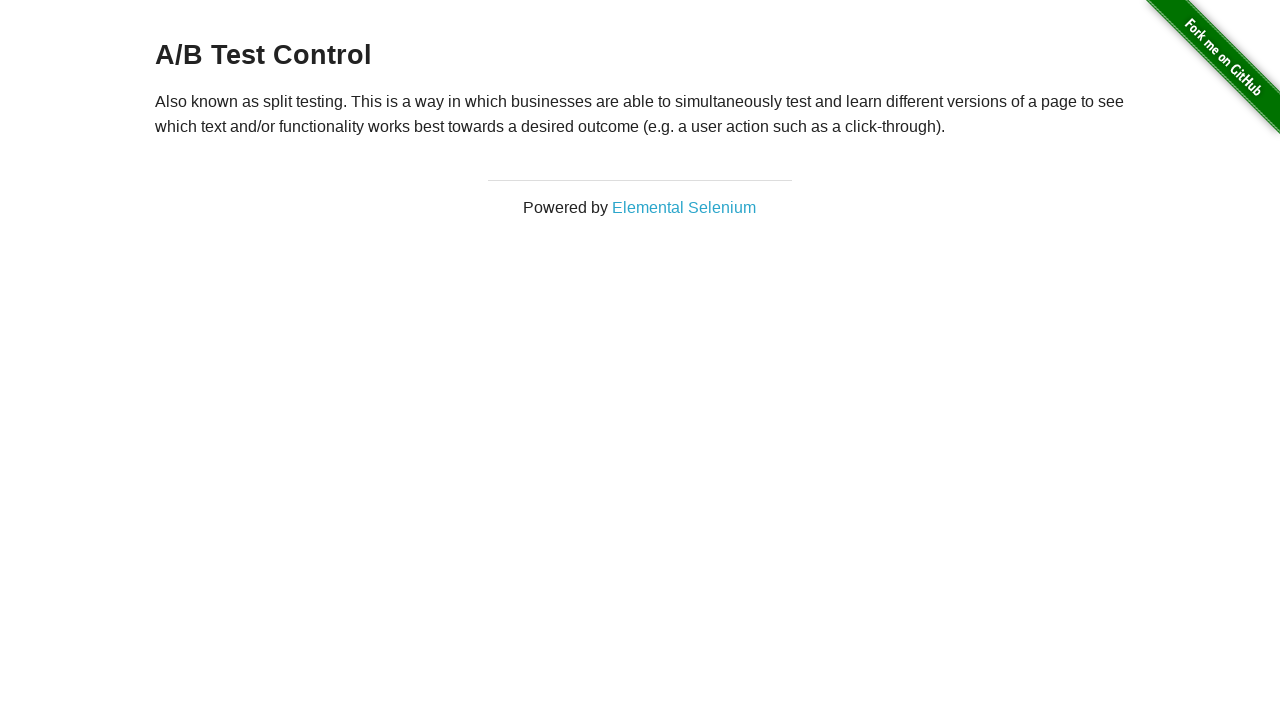

Added optimizelyOptOut cookie to opt out of A/B test
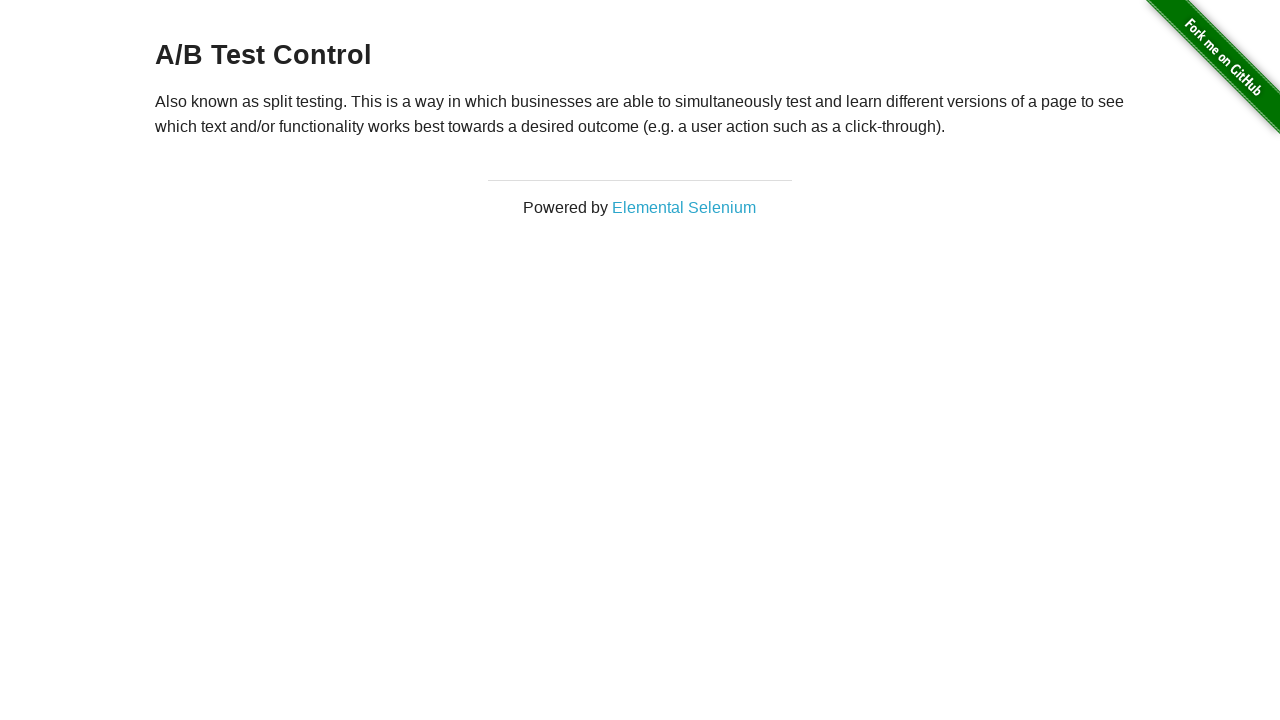

Reloaded page to apply opt-out cookie
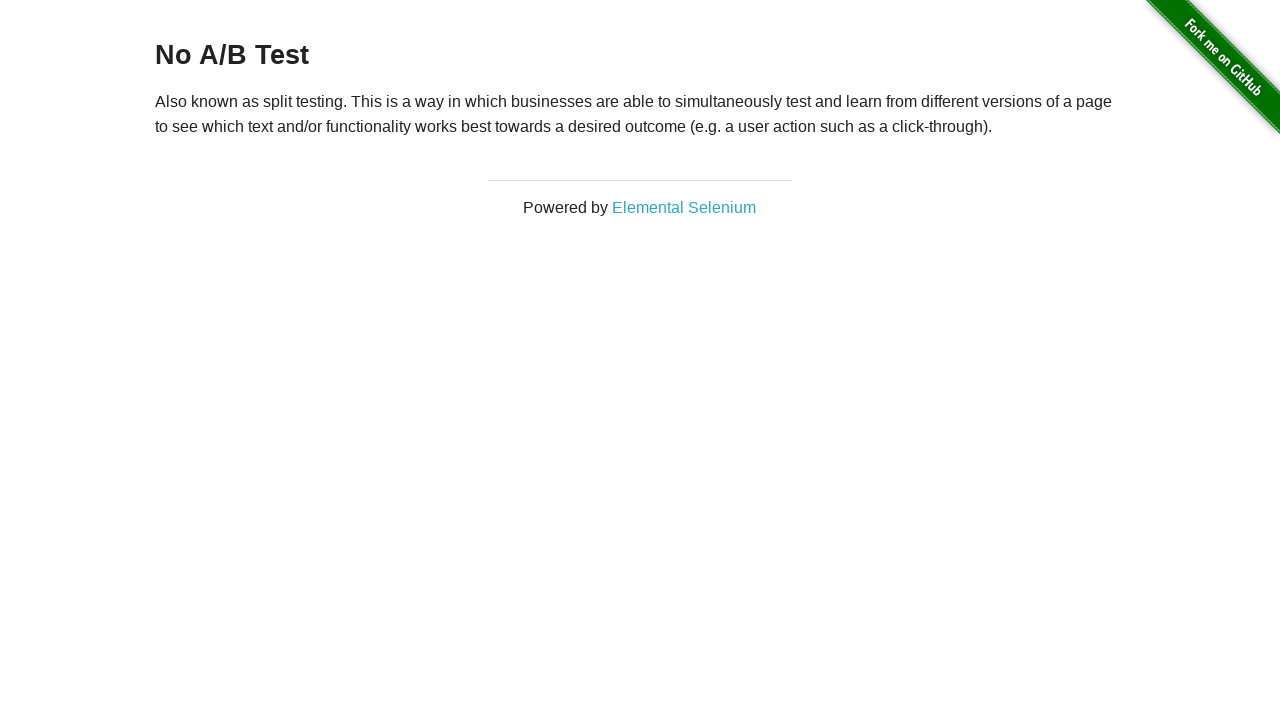

Waited for h3 heading to load after page reload
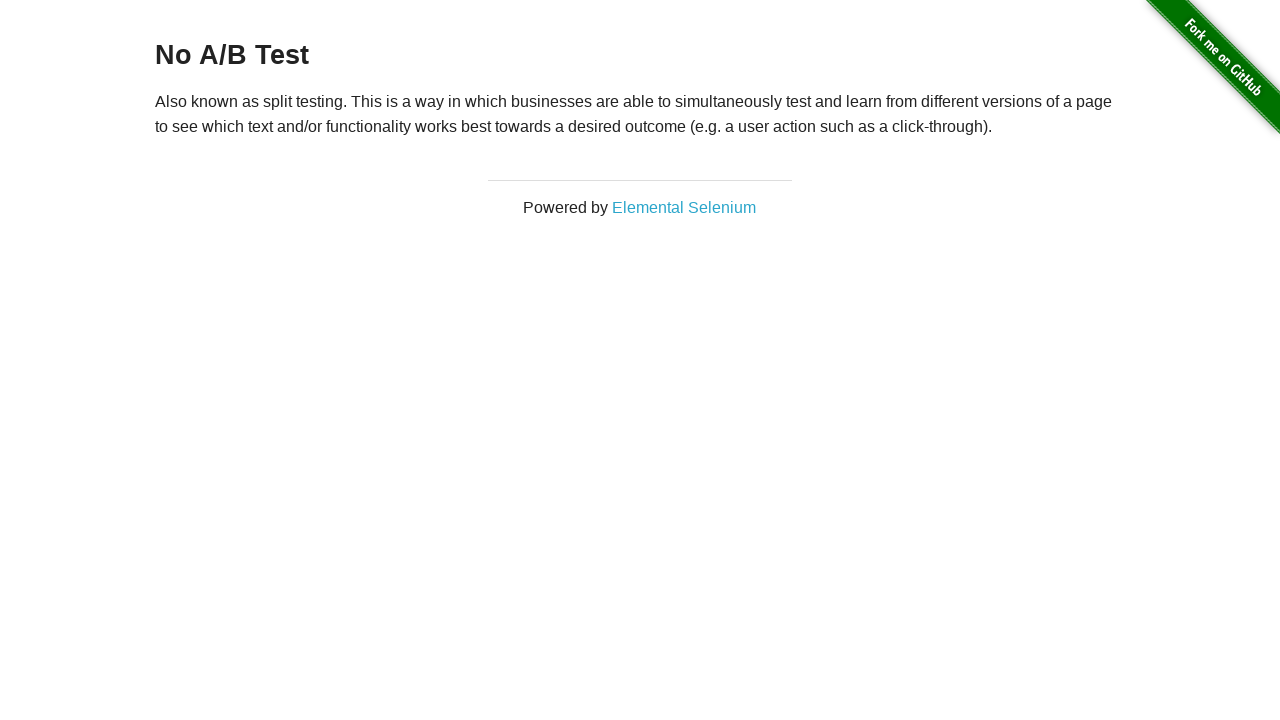

Retrieved heading text after opt-out: 'No A/B Test'
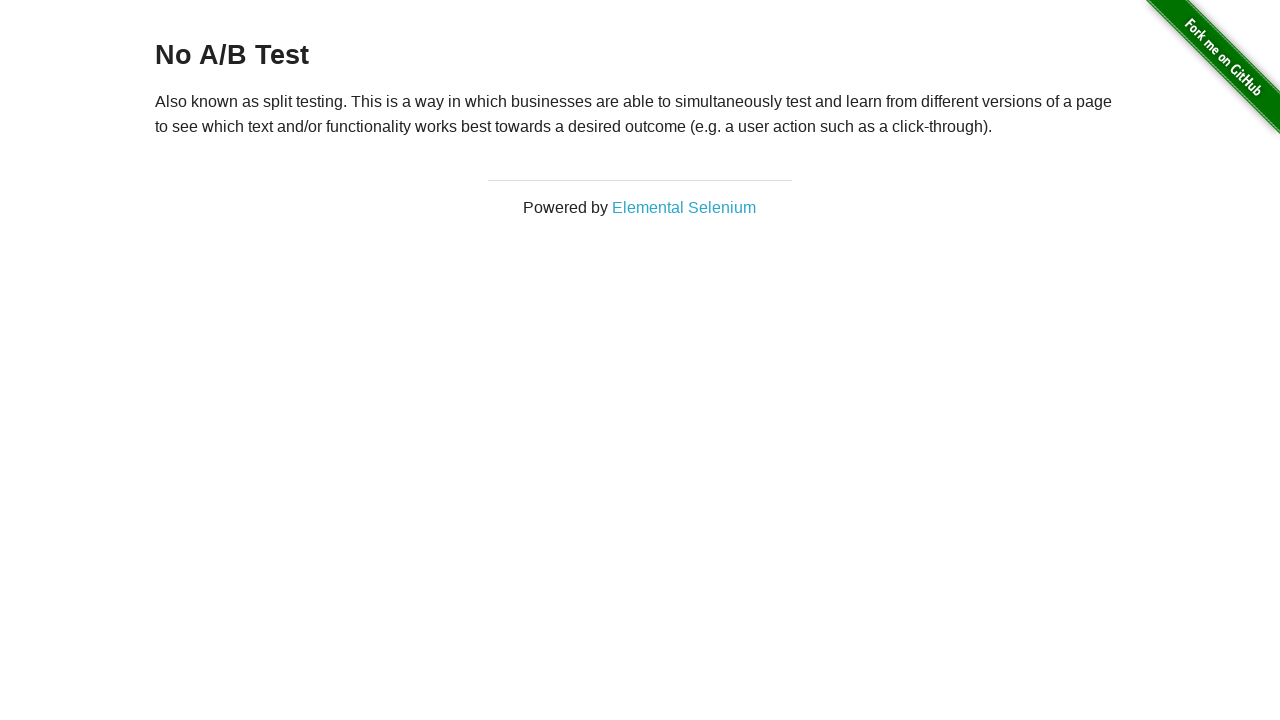

Verified heading now starts with 'No A/B Test' after opt-out
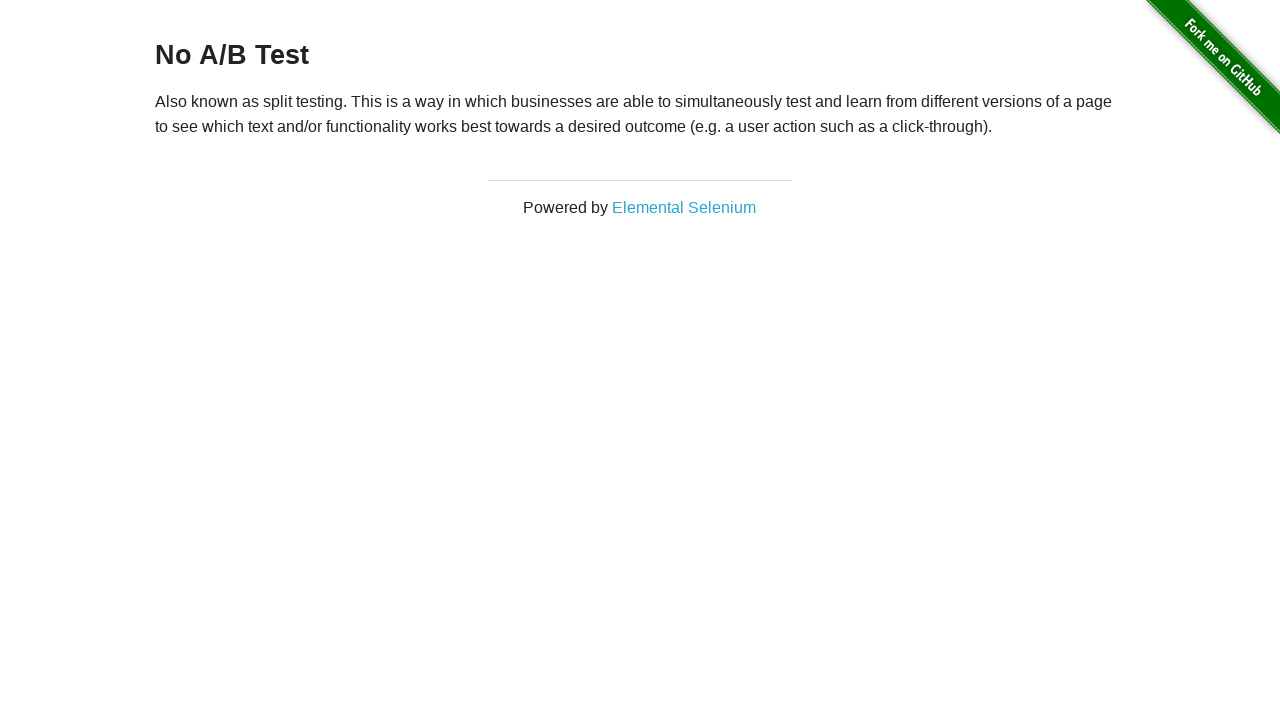

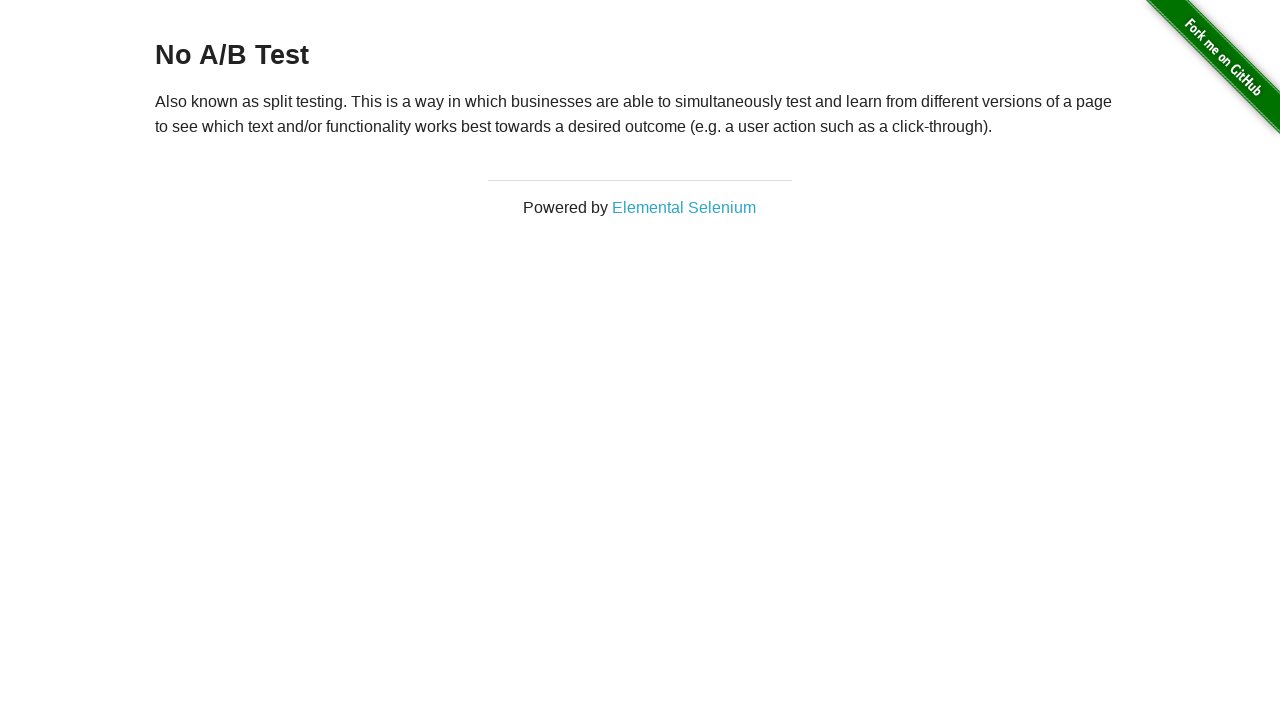